Navigates to Test Diary website and verifies that the page title matches the expected title

Starting URL: http://www.testdiary.com/

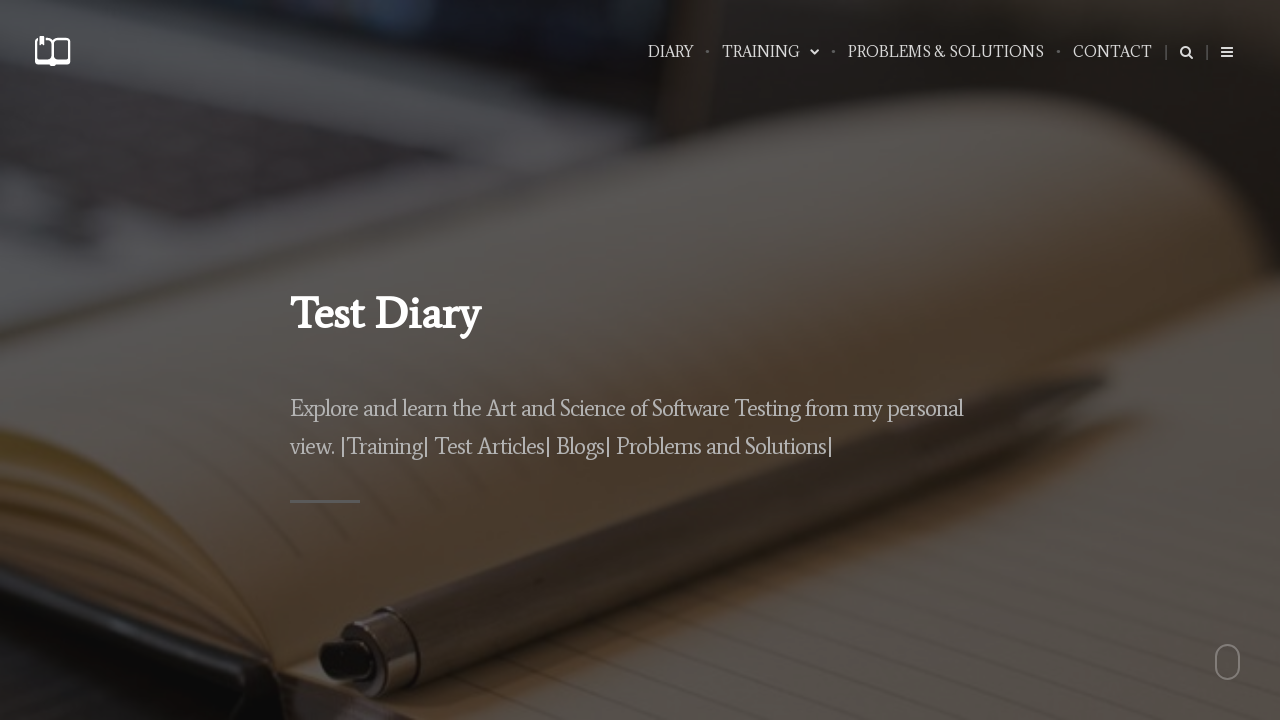

Navigated to Test Diary website at http://www.testdiary.com/
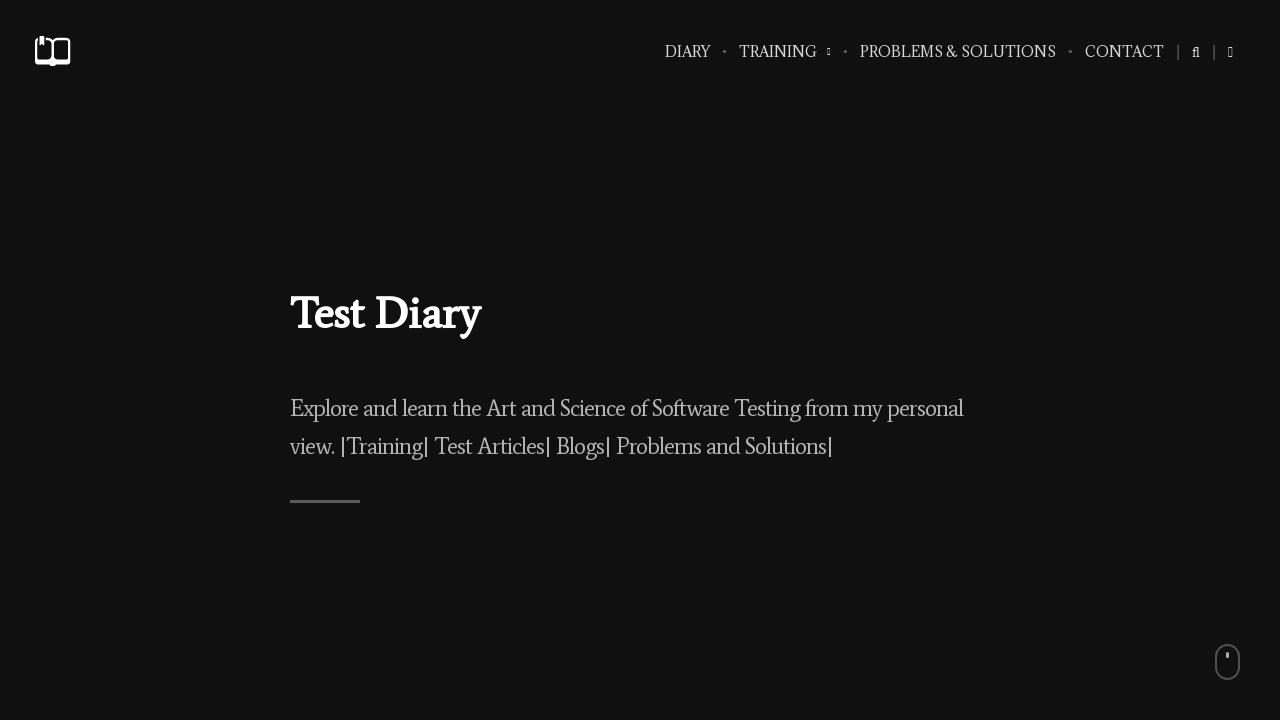

Retrieved page title
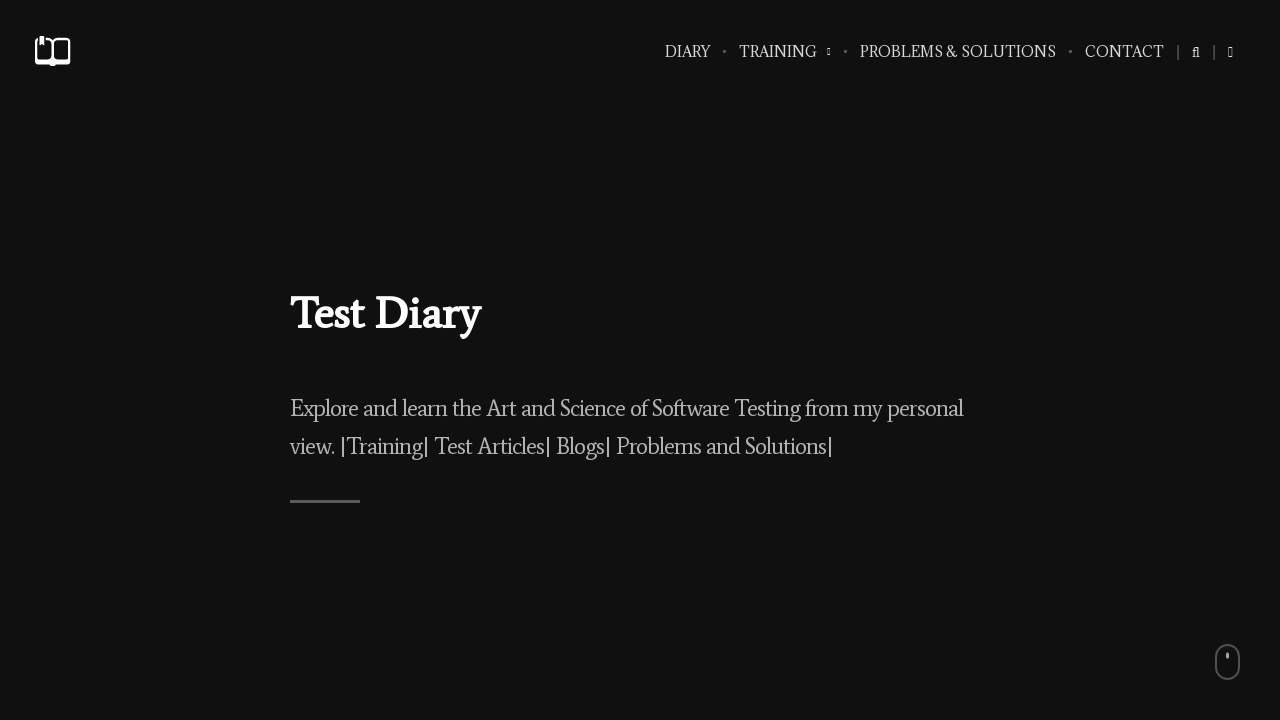

Verified page title matches expected title: 'Test Diary - A software testers guide'
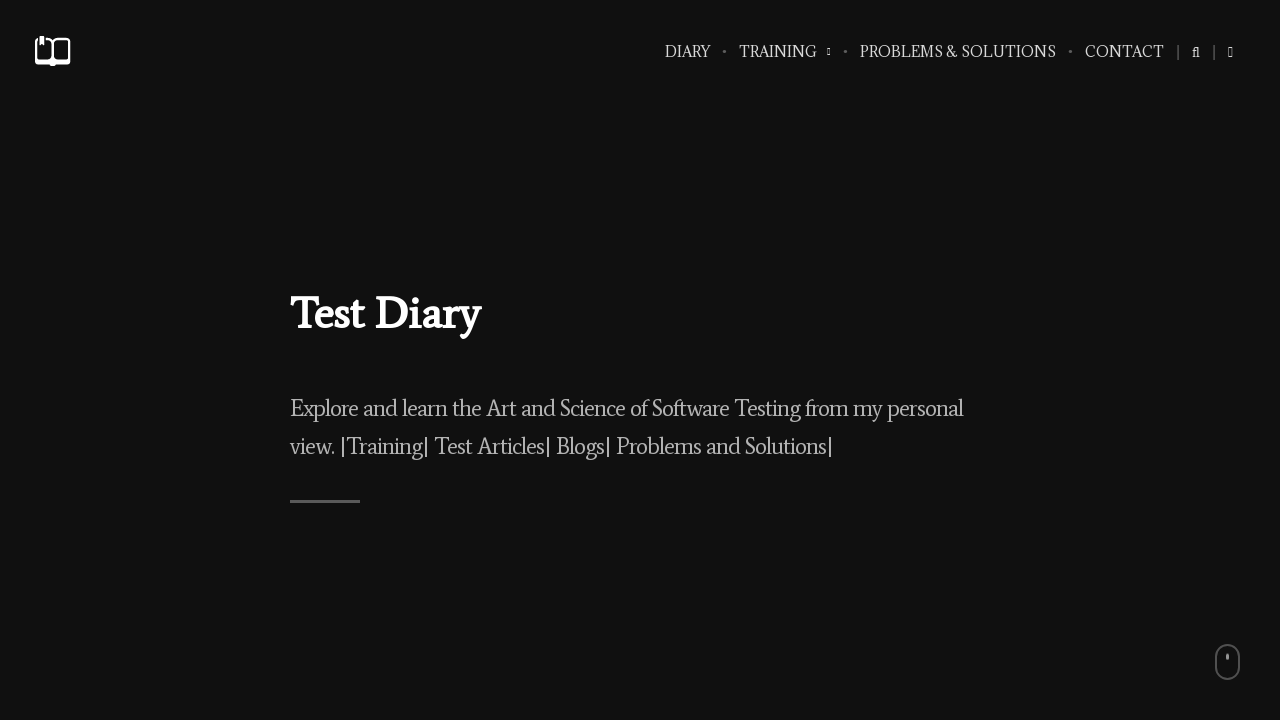

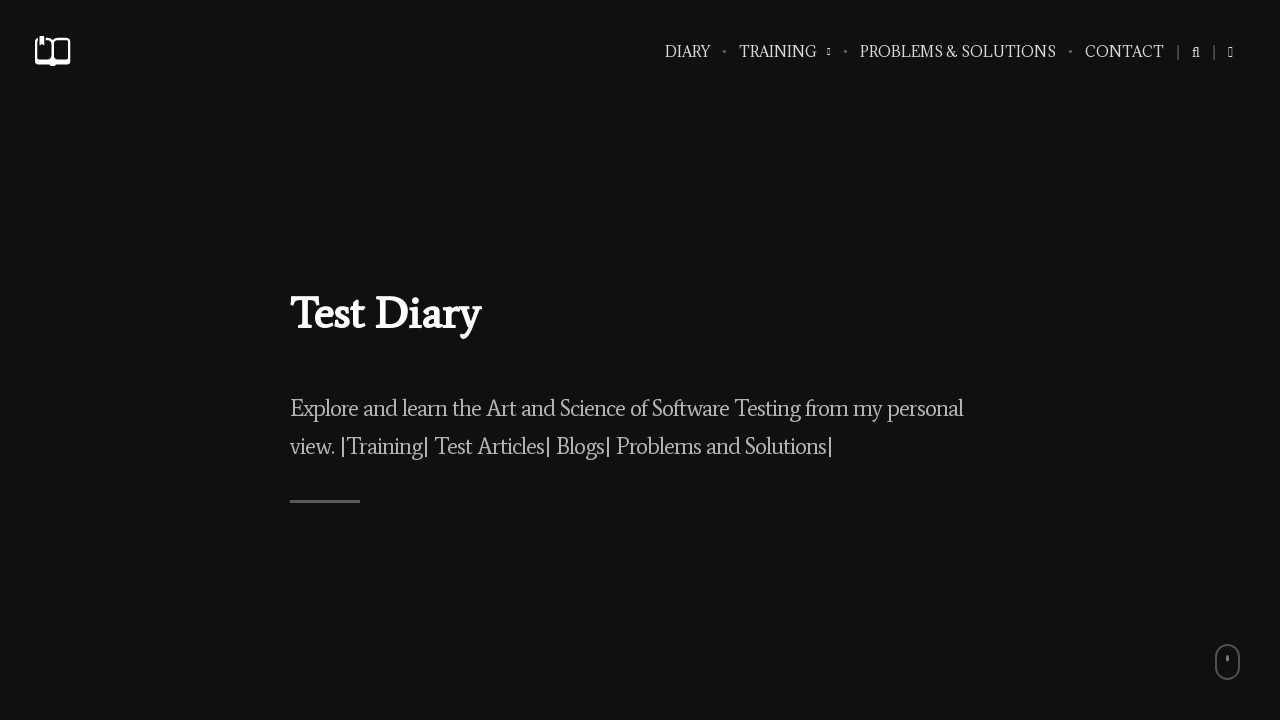